Tests the search functionality on Naaptol e-commerce website by entering "eyewear" in the search box and clicking the search button

Starting URL: https://www.naaptol.com/

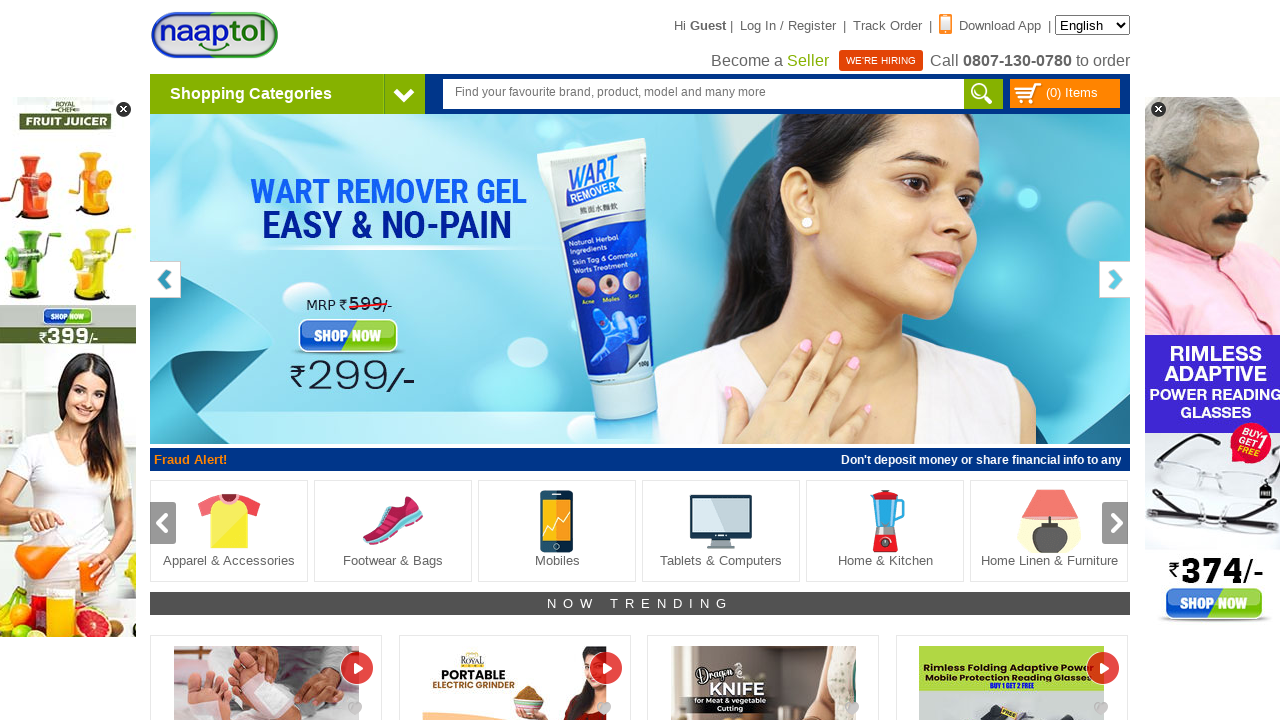

Filled search box with 'eyewear' on #header_search_text
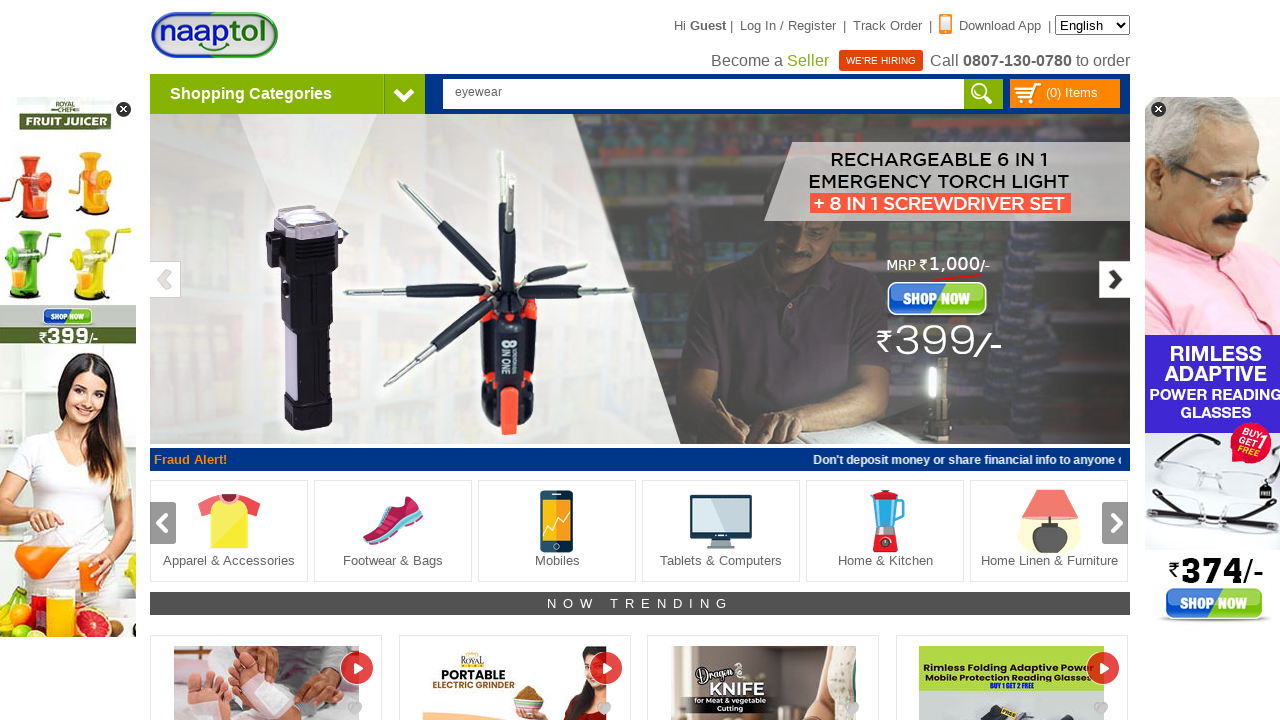

Clicked search button at (984, 94) on (//div[@class='search'])[2]
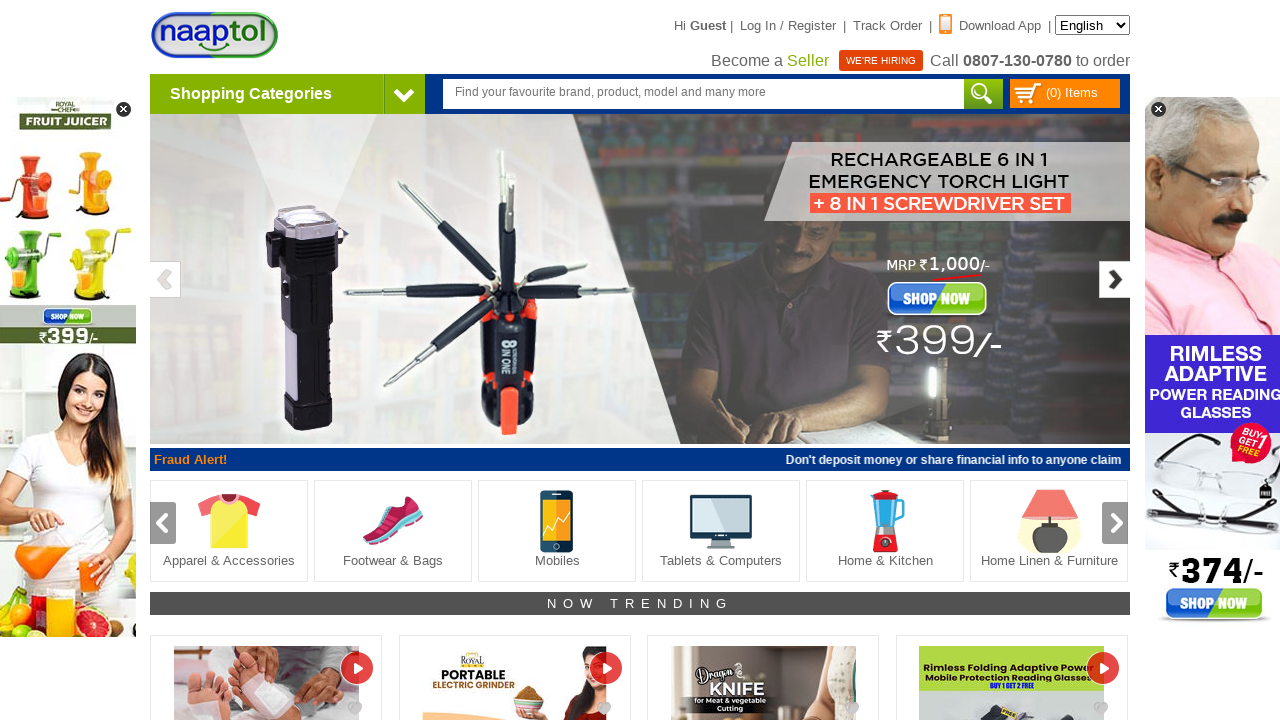

Search results loaded successfully
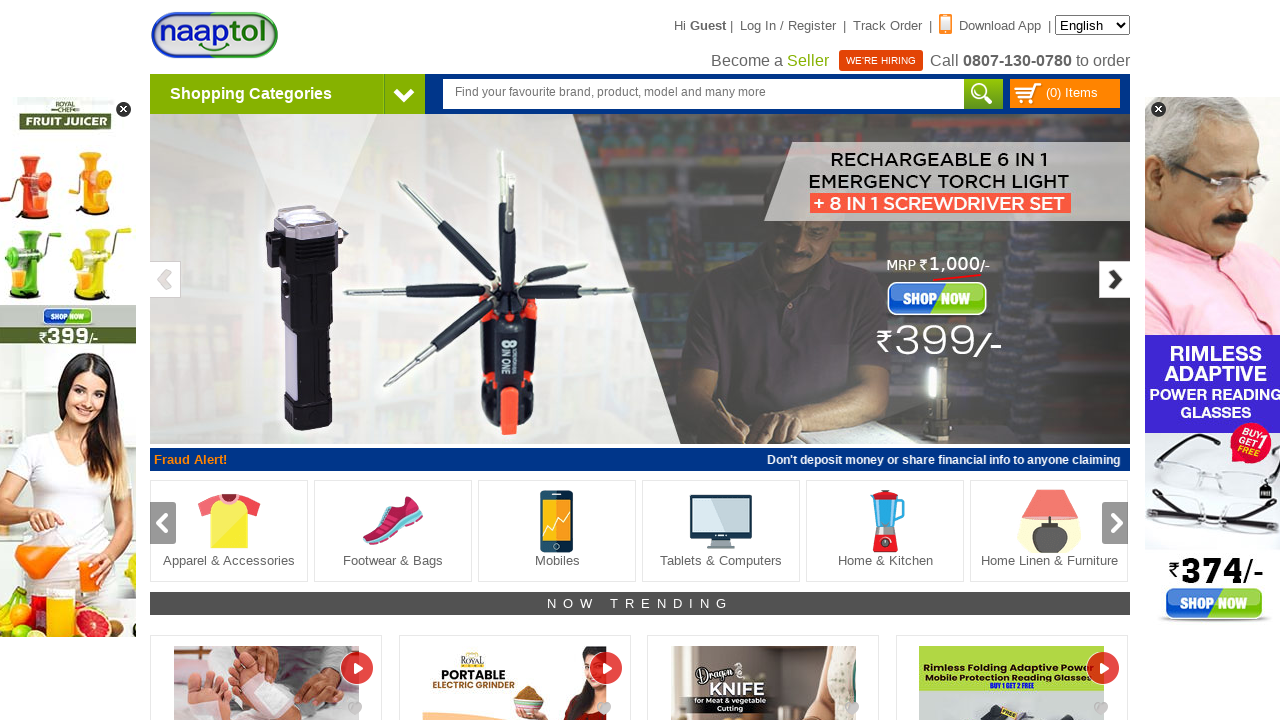

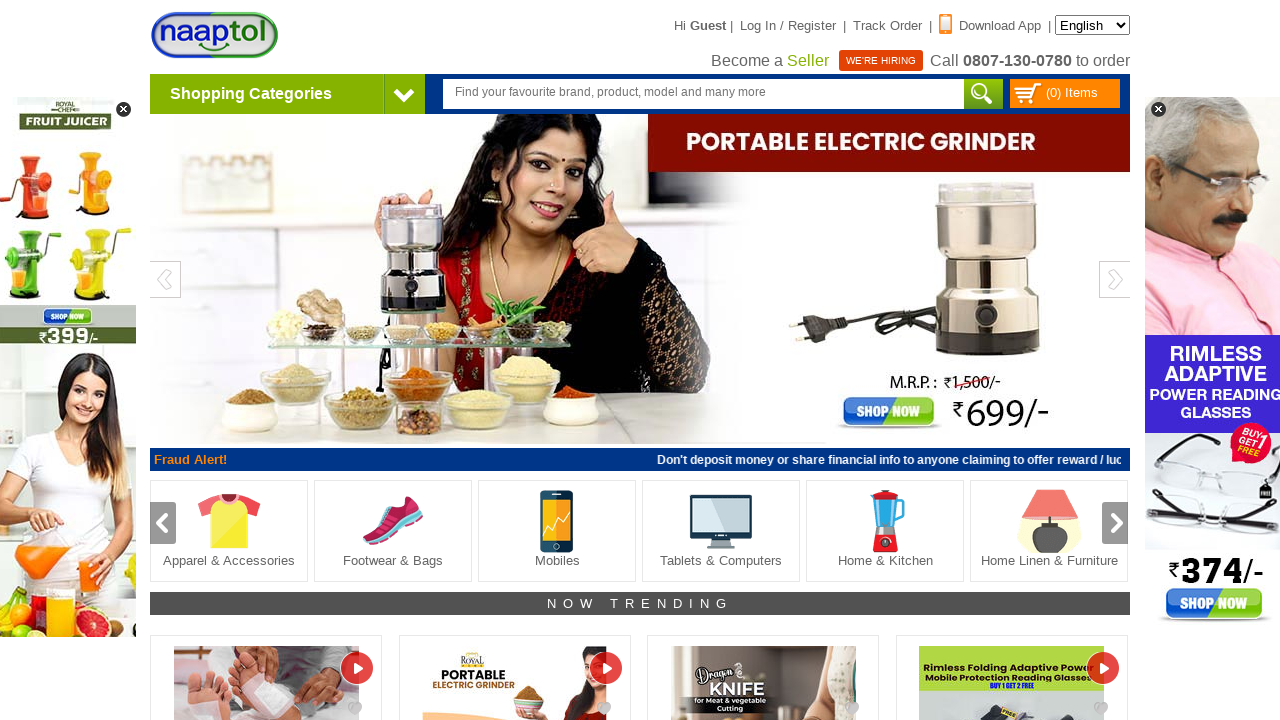